Tests drag and drop functionality by dragging an element to a drop target using mouse actions

Starting URL: https://jqueryui.com/resources/demos/droppable/default.html

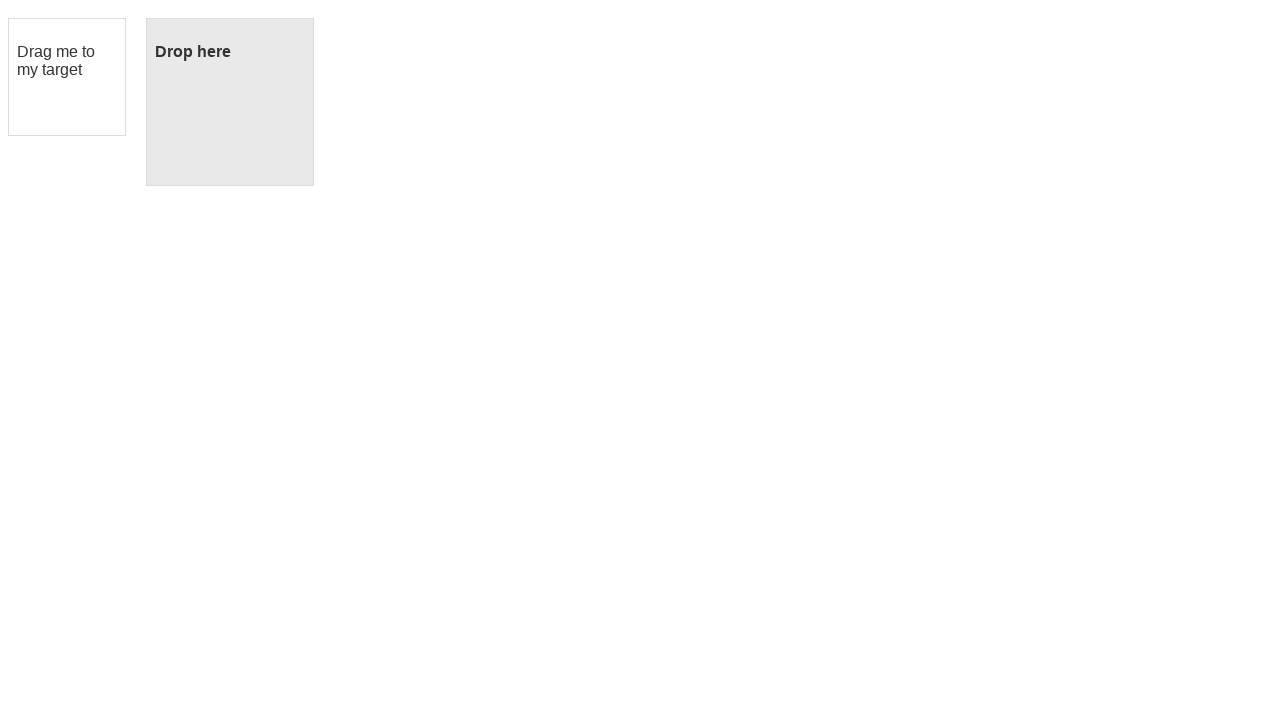

Hovered over the draggable element at (67, 77) on #draggable
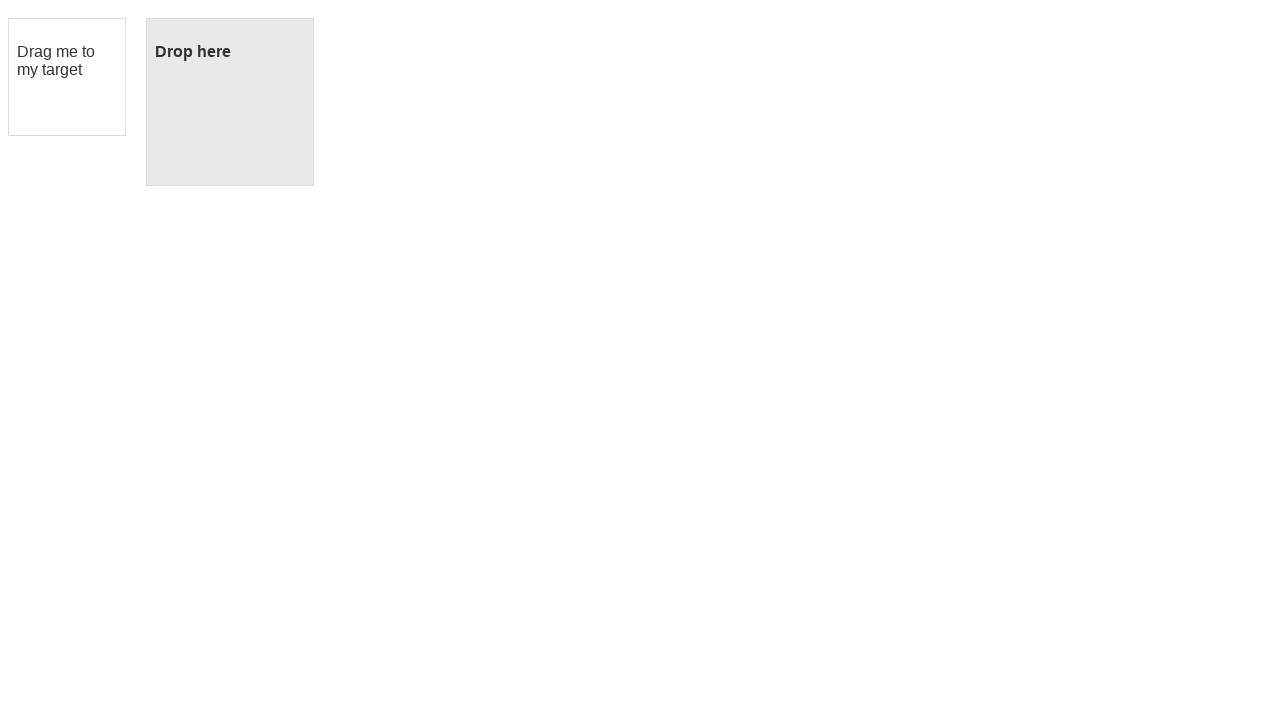

Pressed mouse button down on draggable element at (67, 77)
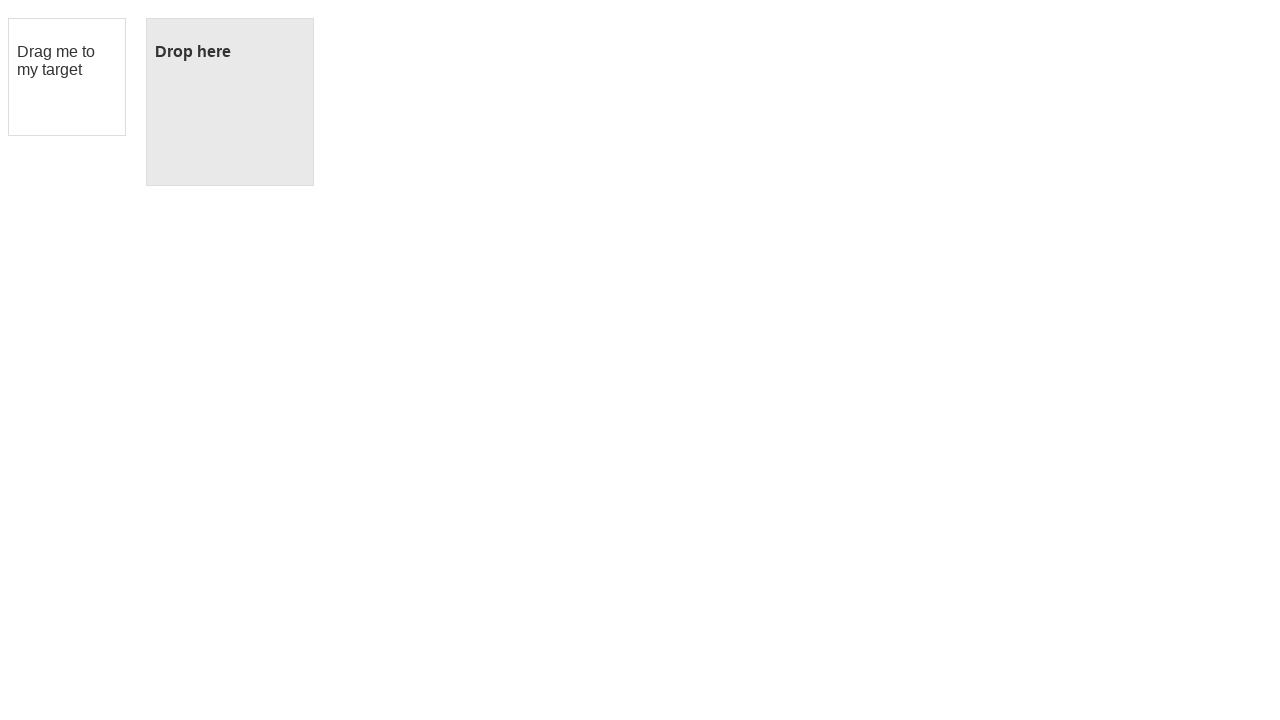

Hovered over the droppable target at (230, 102) on #droppable
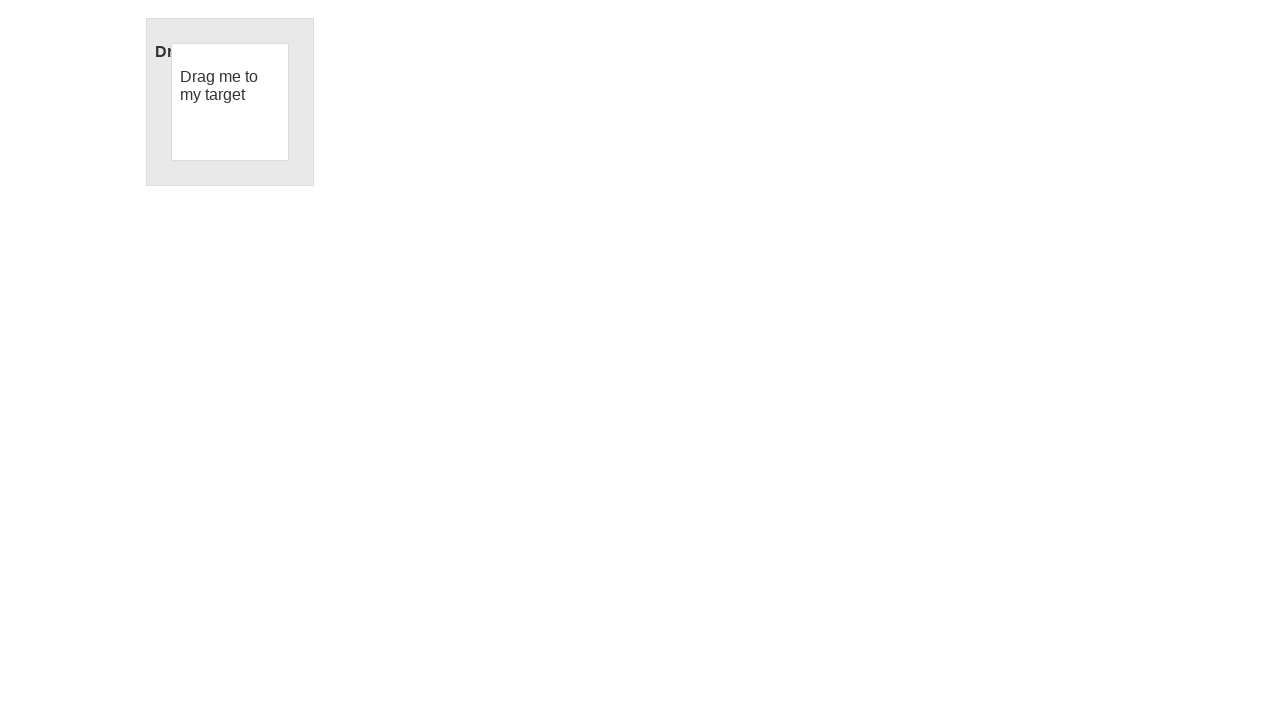

Released mouse button to complete drag and drop at (230, 102)
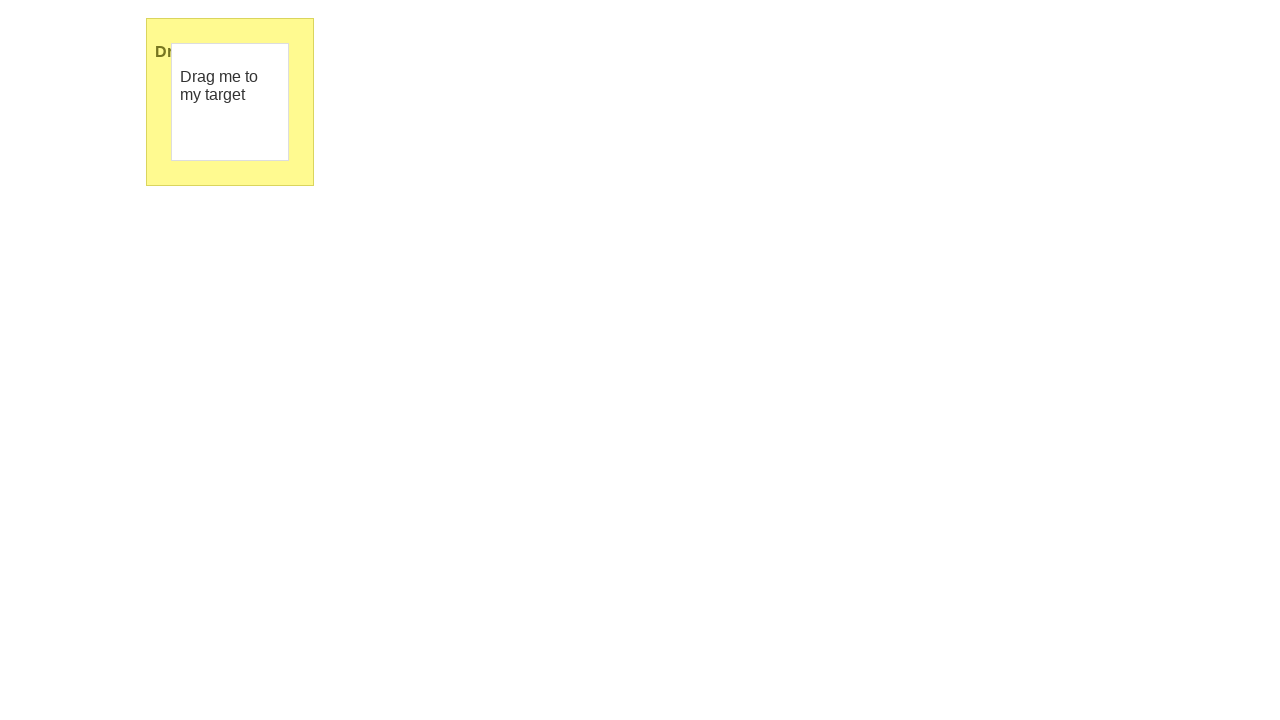

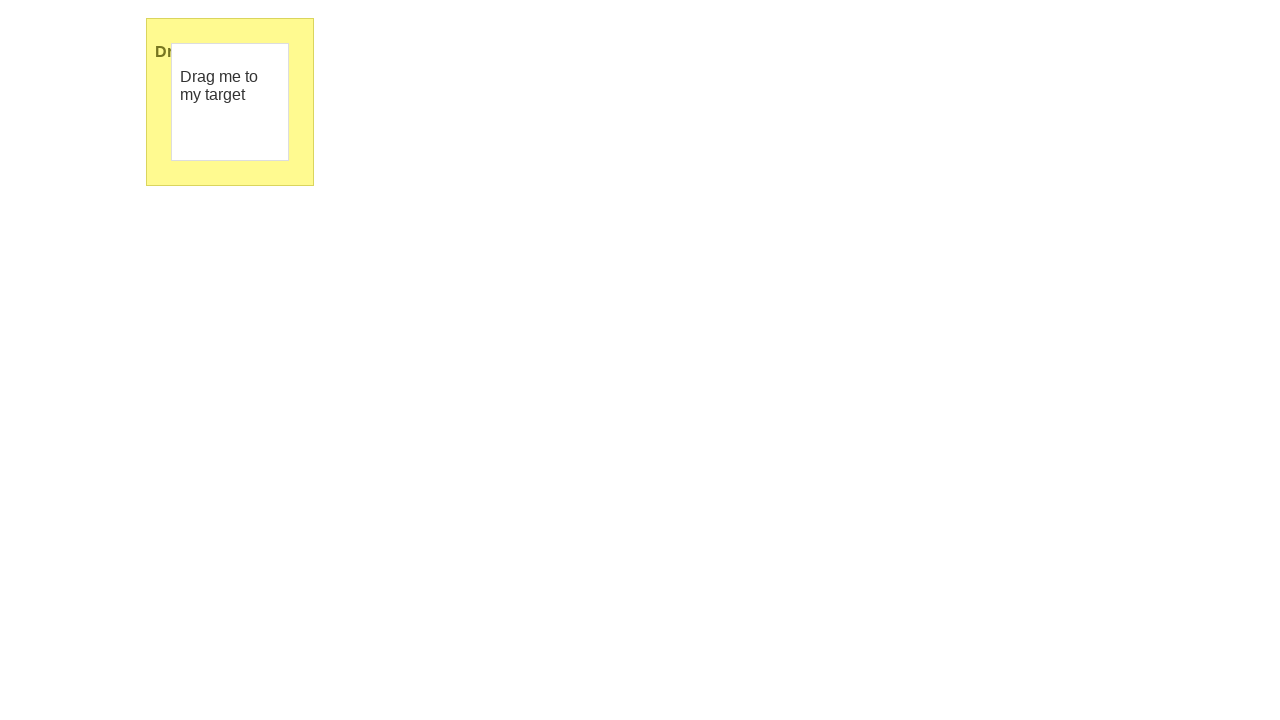